Tests static dropdown selection functionality by selecting options using three different methods: by index, by visible text, and by value

Starting URL: https://rahulshettyacademy.com/dropdownsPractise/

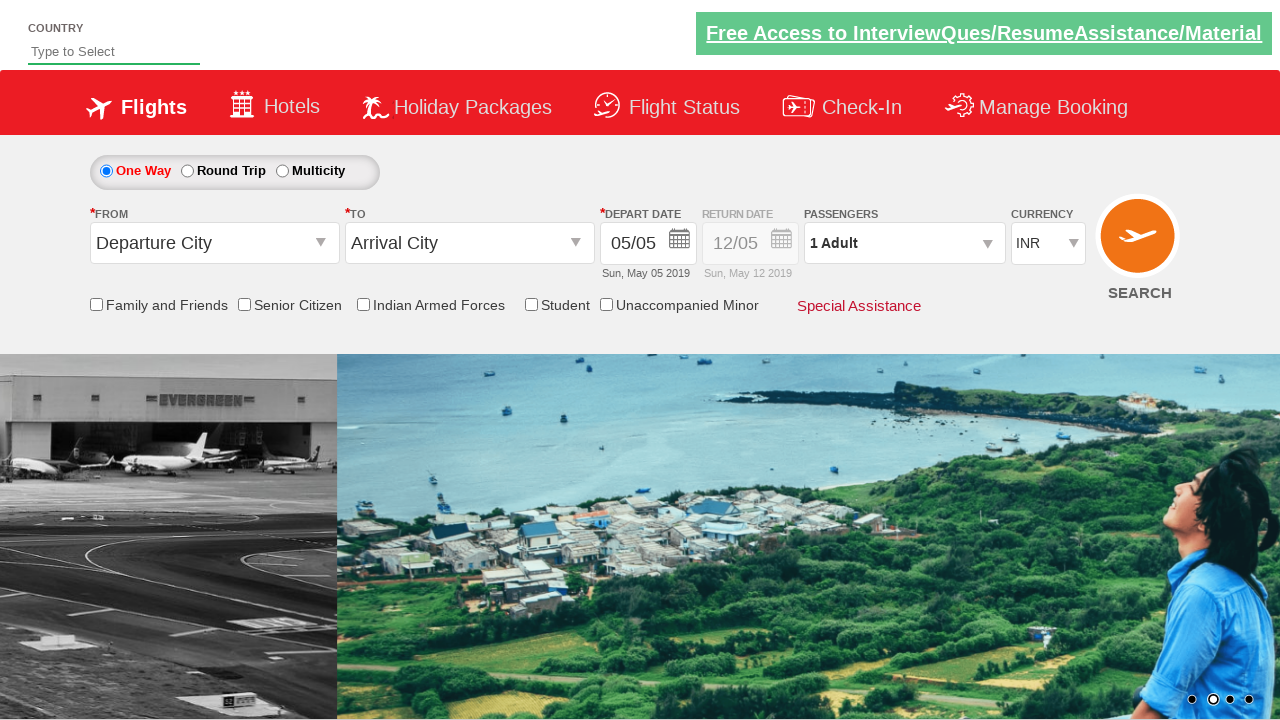

Selected currency dropdown option at index 3 on #ctl00_mainContent_DropDownListCurrency
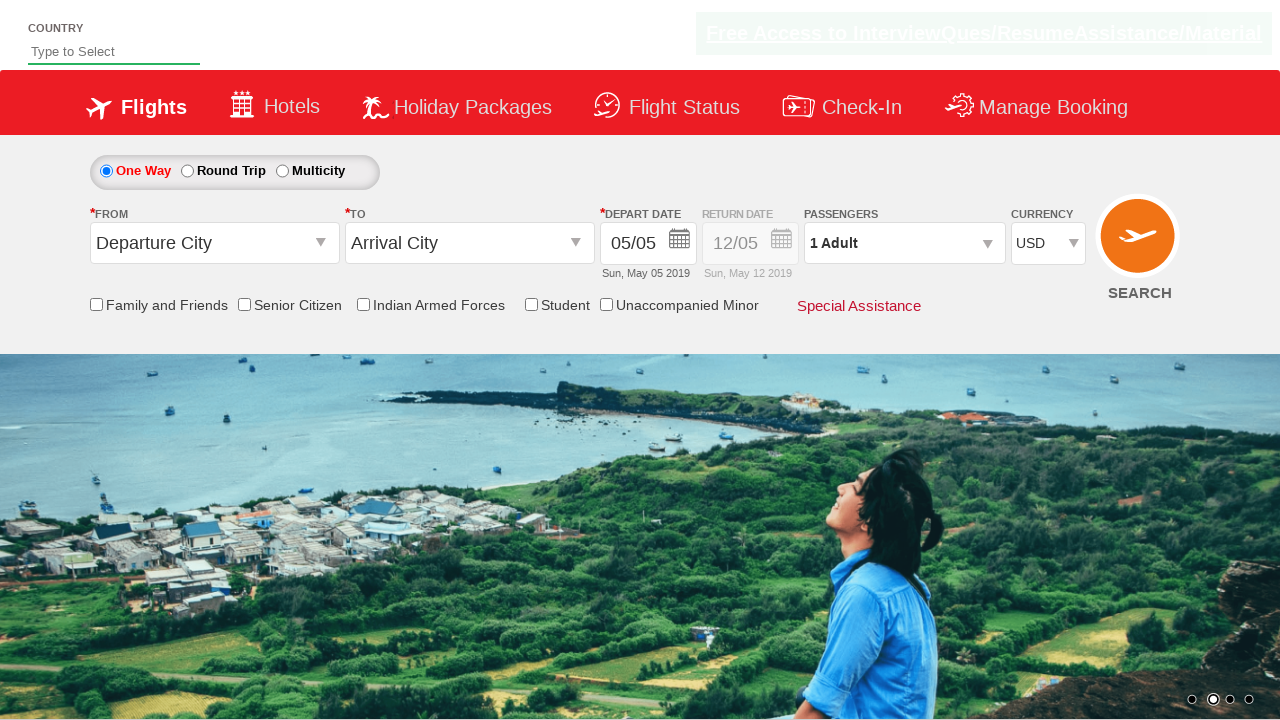

Selected currency dropdown option by visible text 'AED' on #ctl00_mainContent_DropDownListCurrency
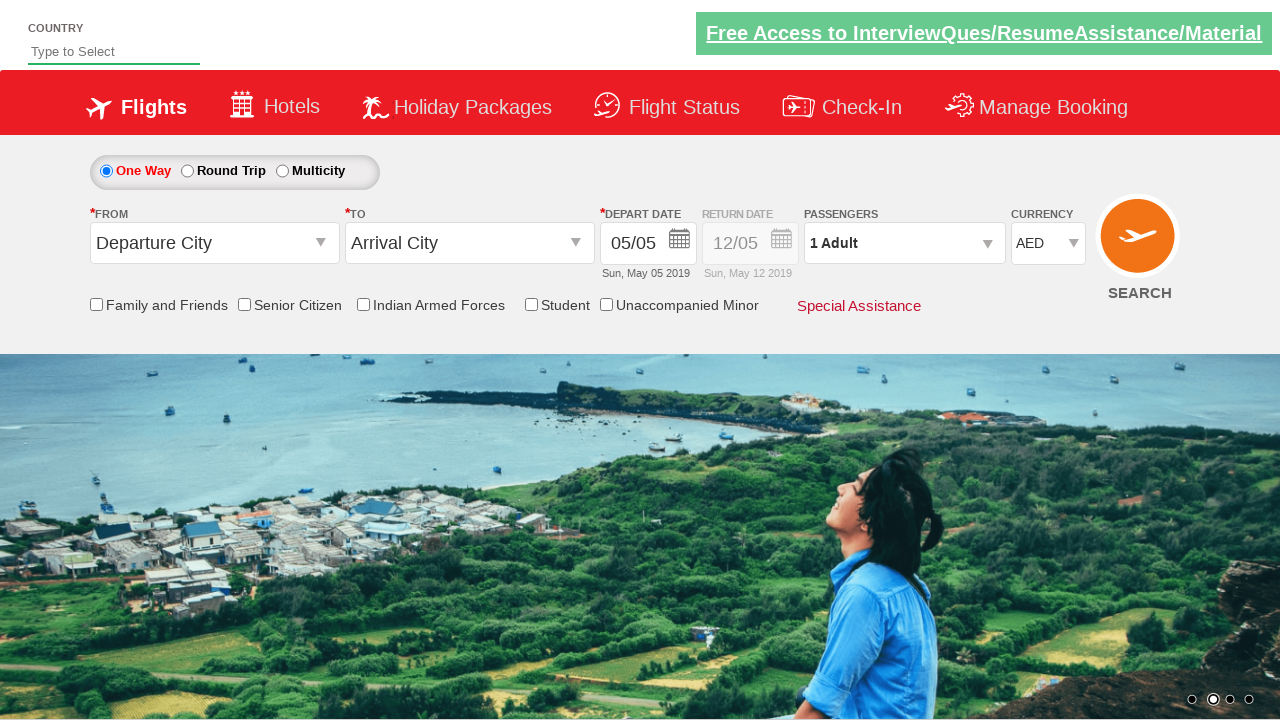

Selected currency dropdown option by value 'INR' on #ctl00_mainContent_DropDownListCurrency
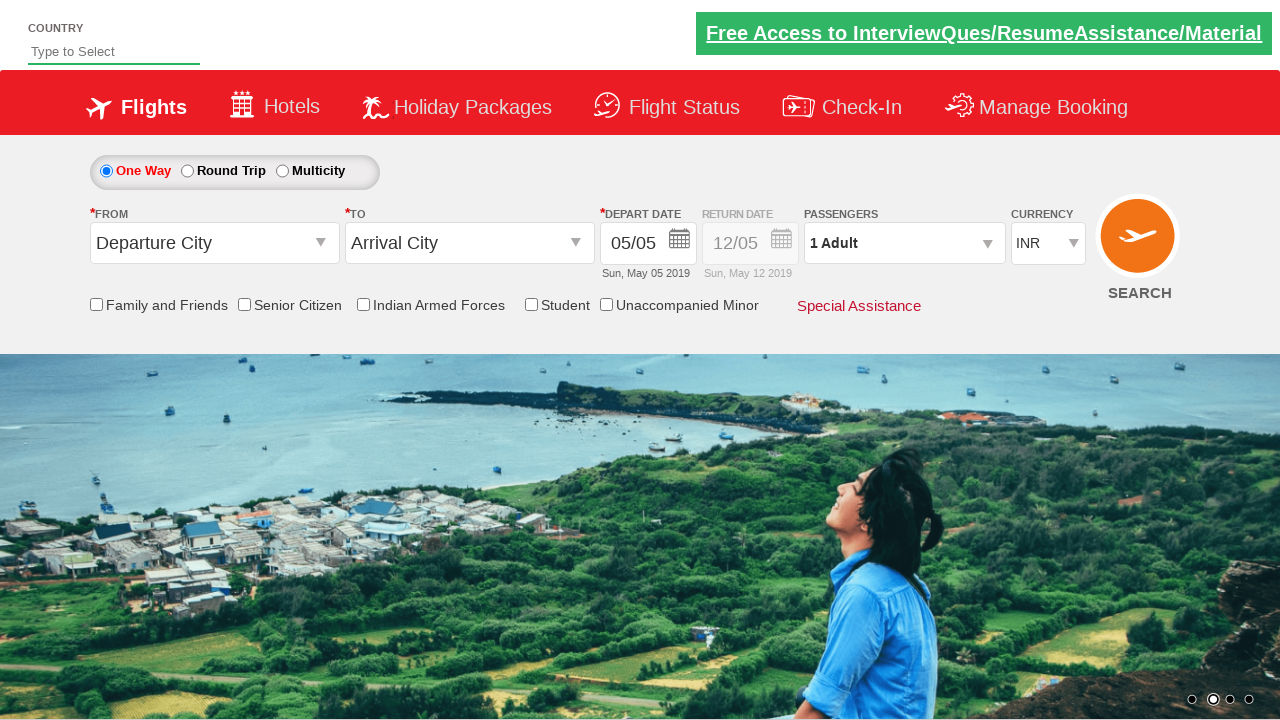

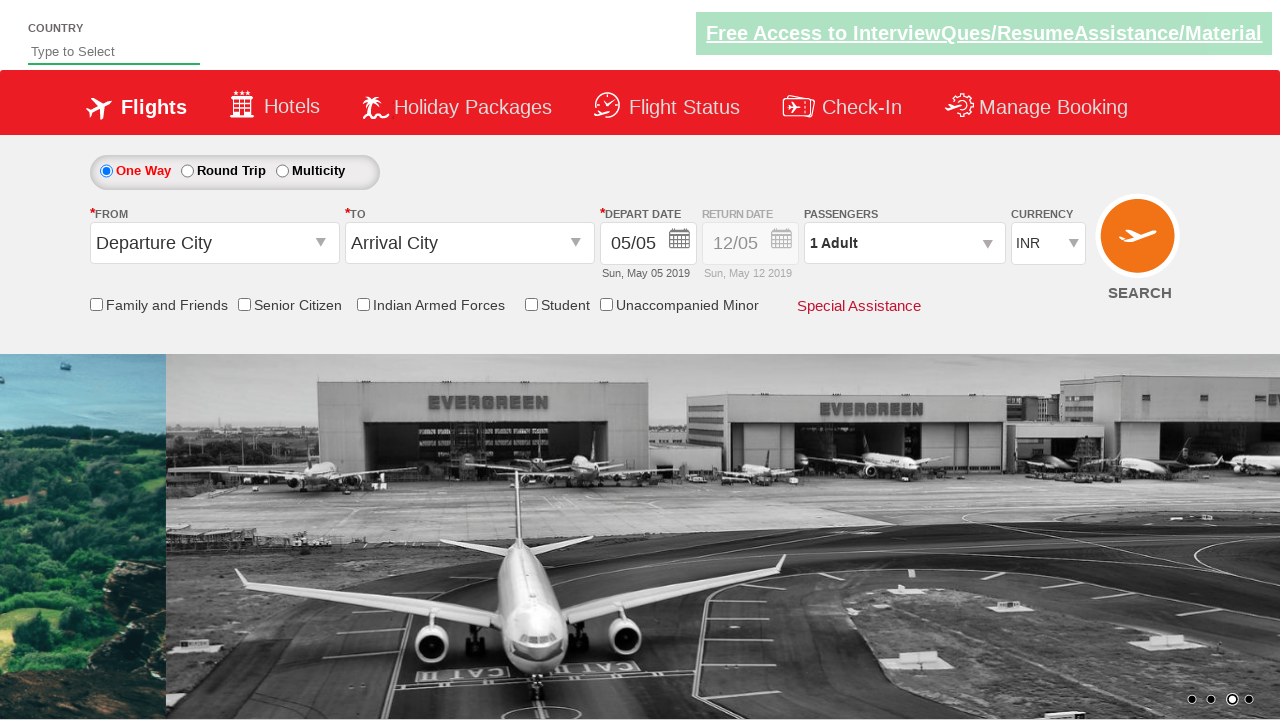